Tests drag and drop functionality on jQuery UI demo page by switching to an iframe and dragging an element onto a drop target

Starting URL: https://jqueryui.com/droppable/

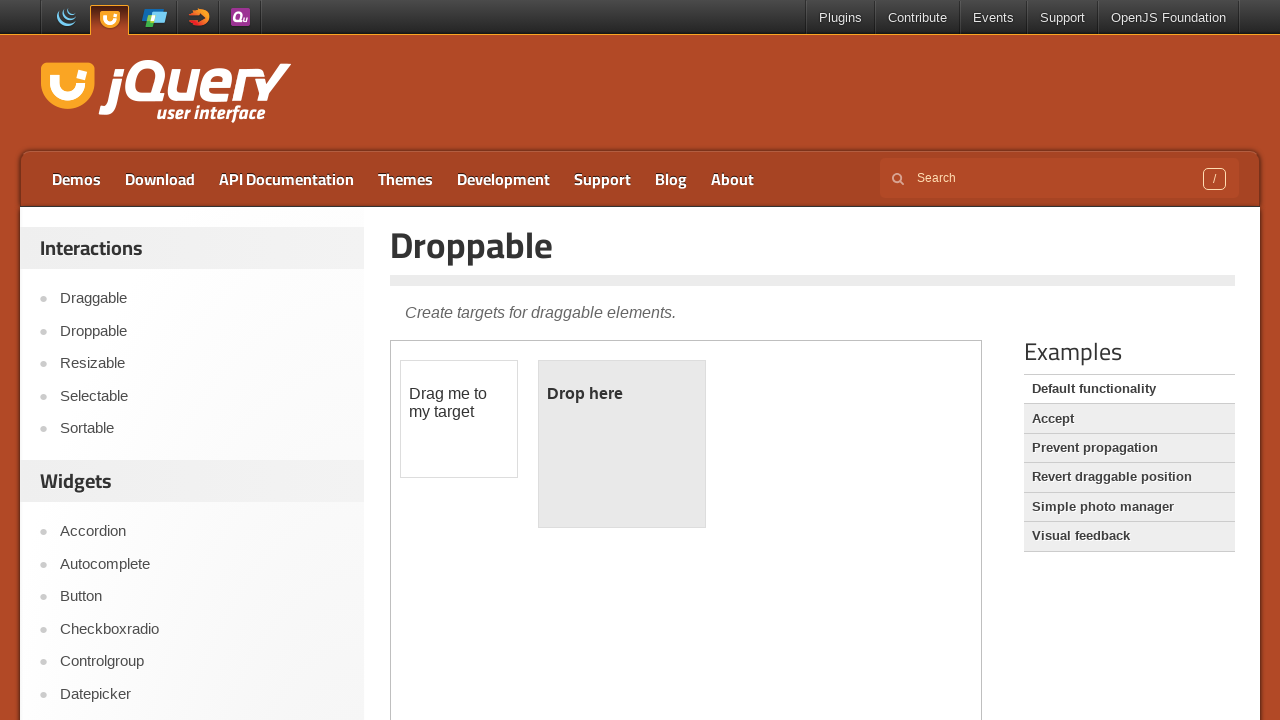

Navigated to jQuery UI droppable demo page
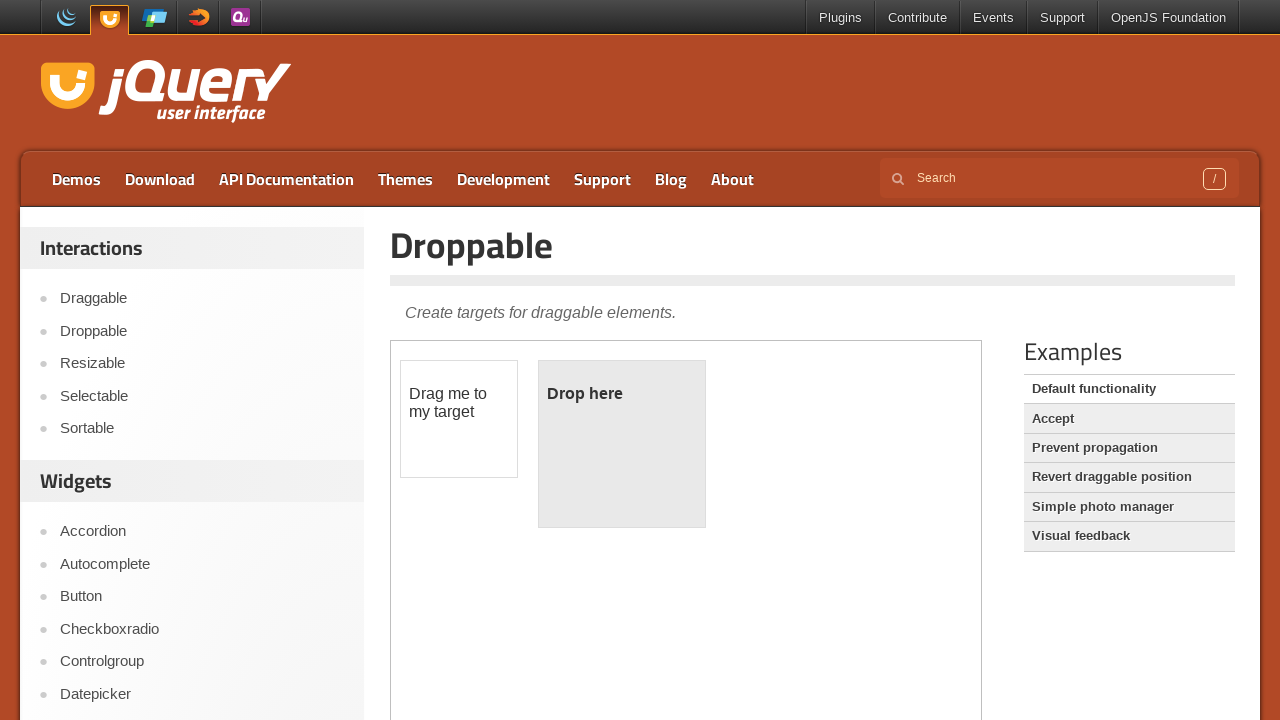

Located the demo iframe
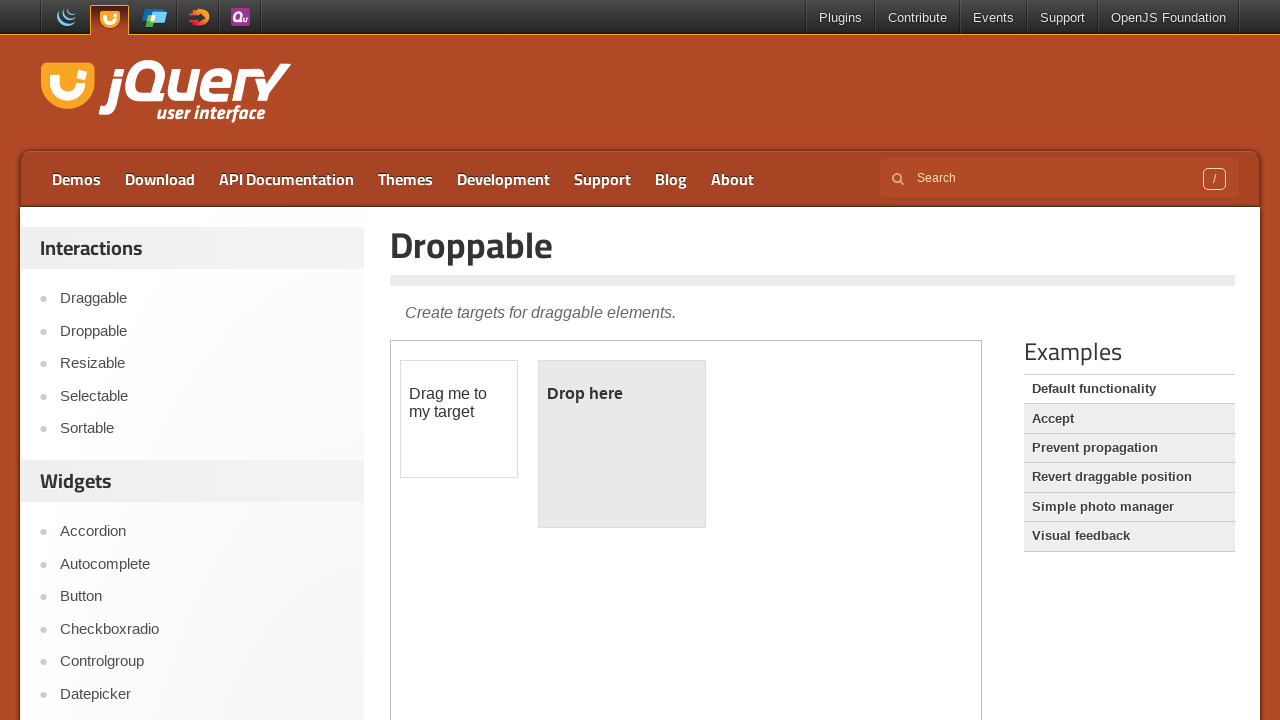

Located draggable element within iframe
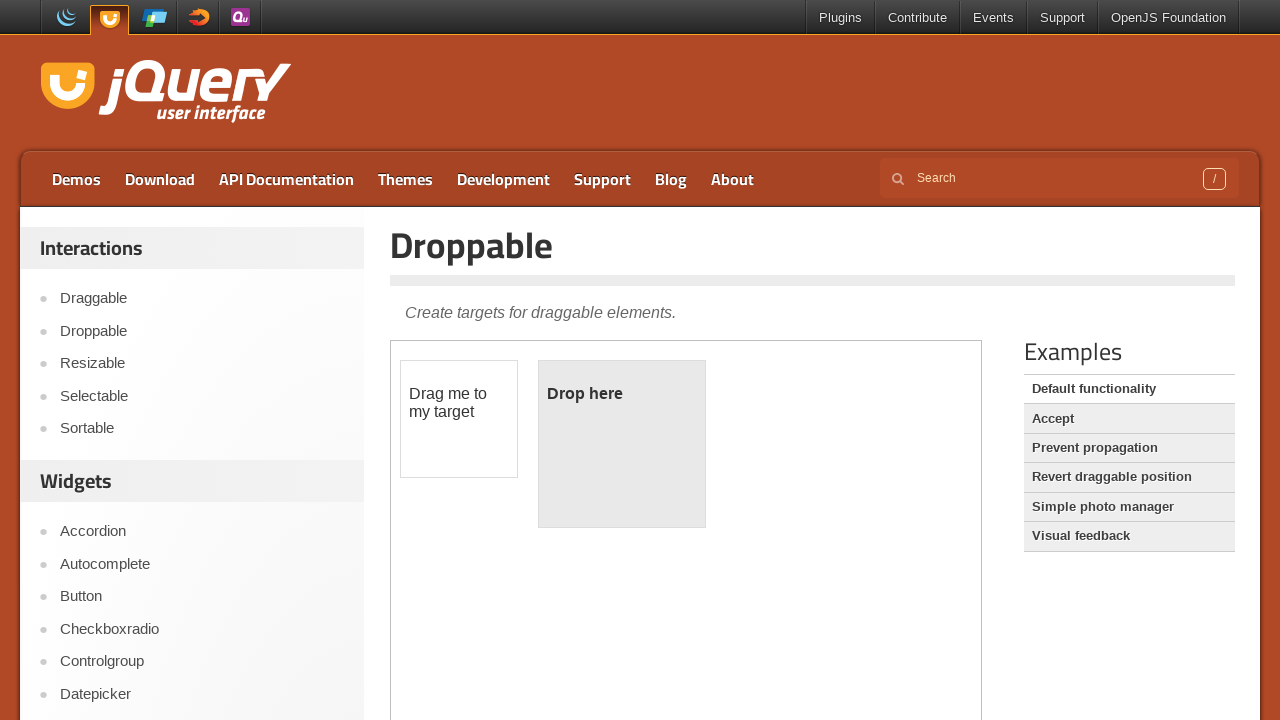

Located droppable element within iframe
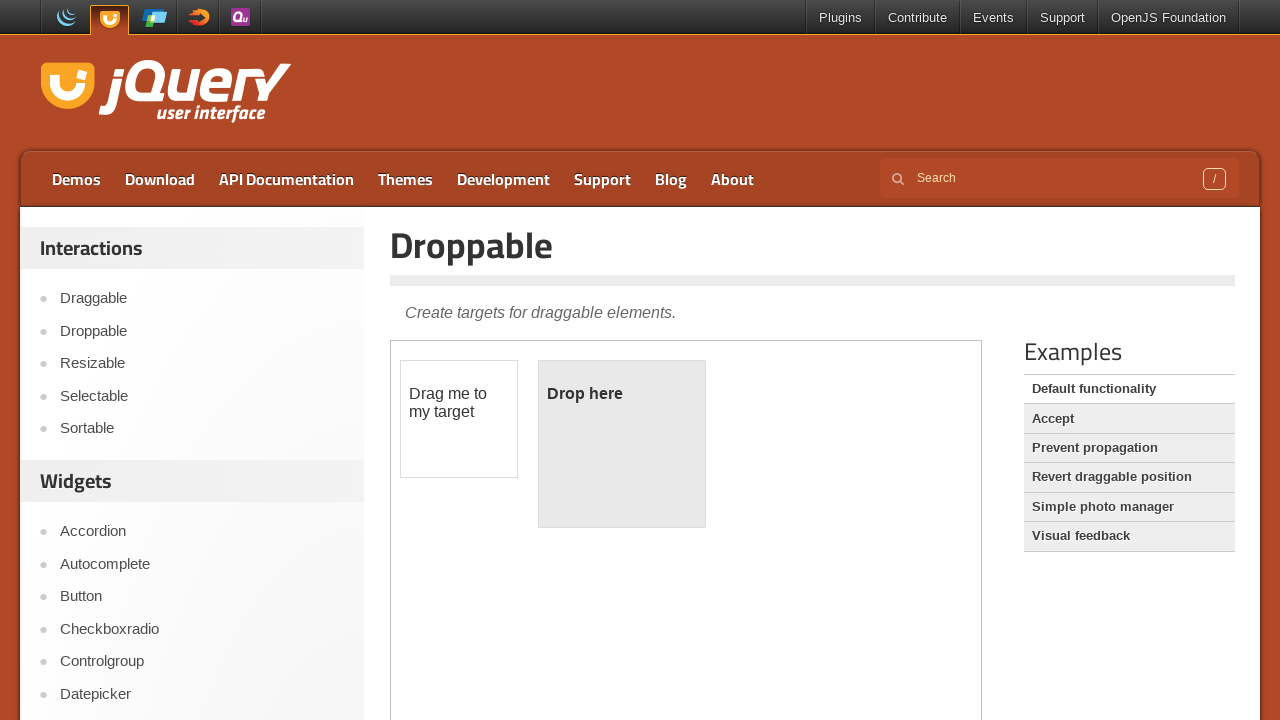

Dragged draggable element onto droppable target at (622, 444)
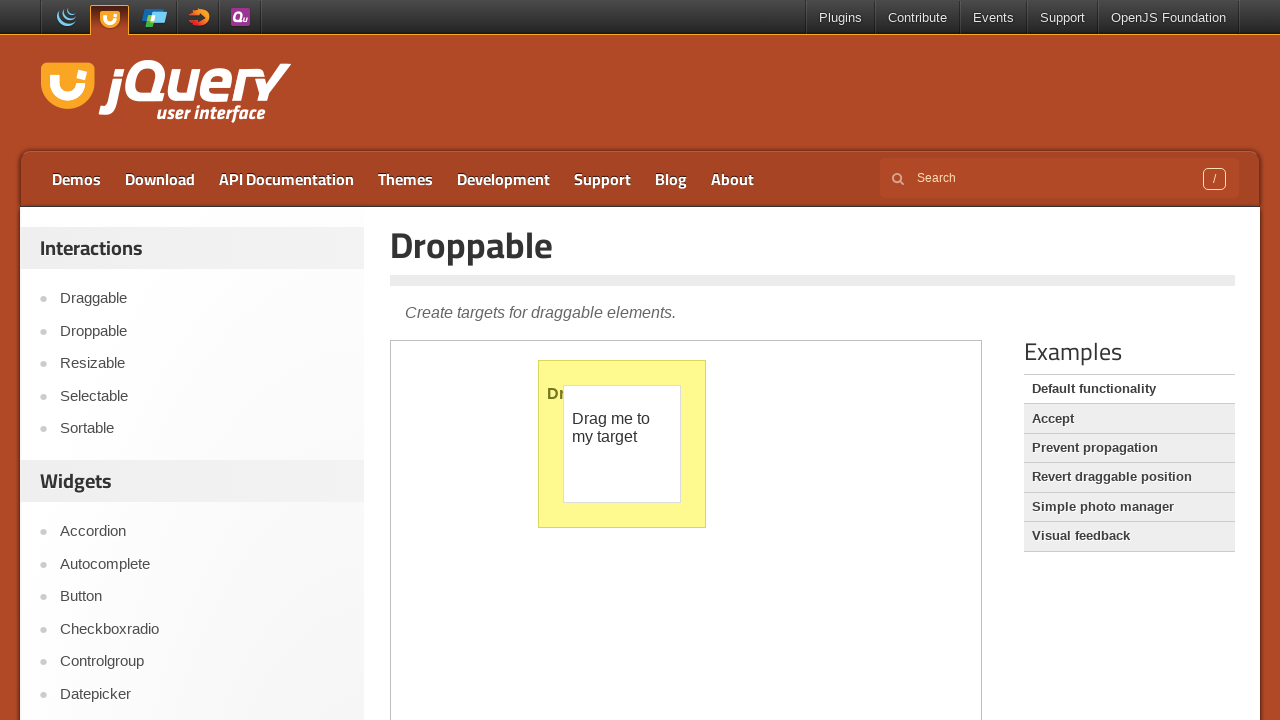

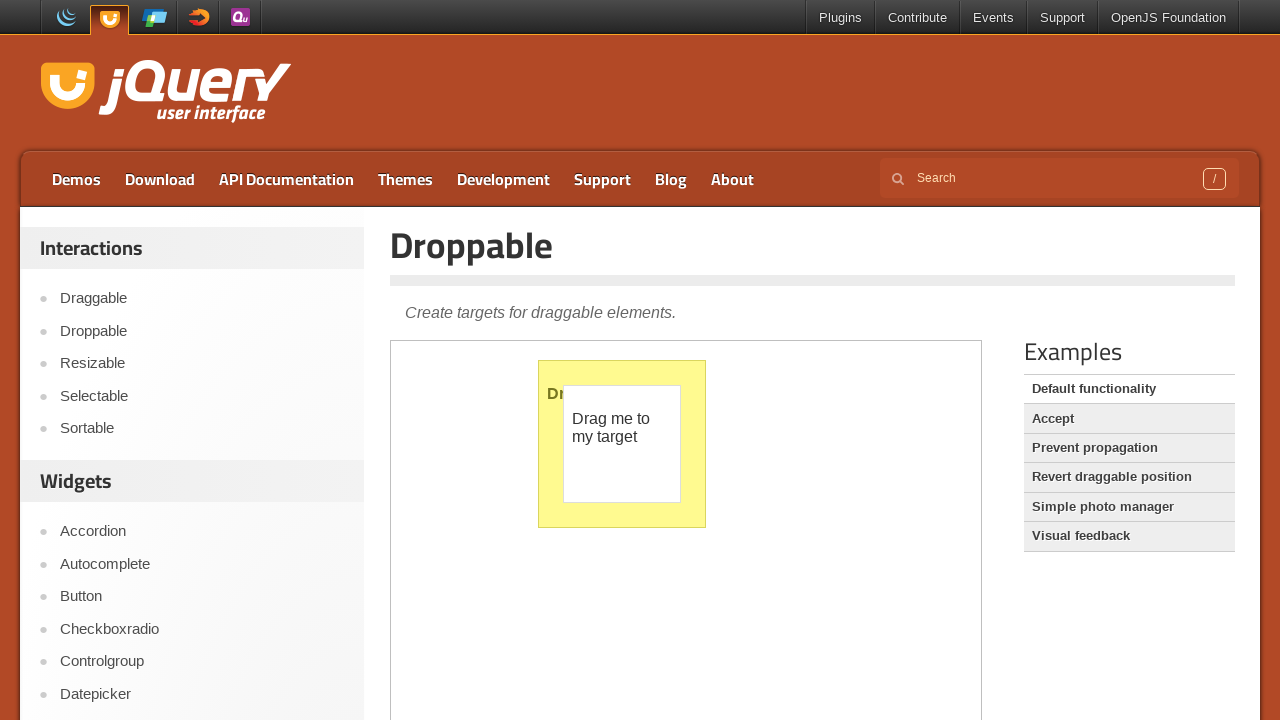